Tests checkbox interactions by clicking both checkboxes multiple times to toggle their states.

Starting URL: https://the-internet.herokuapp.com/checkboxes

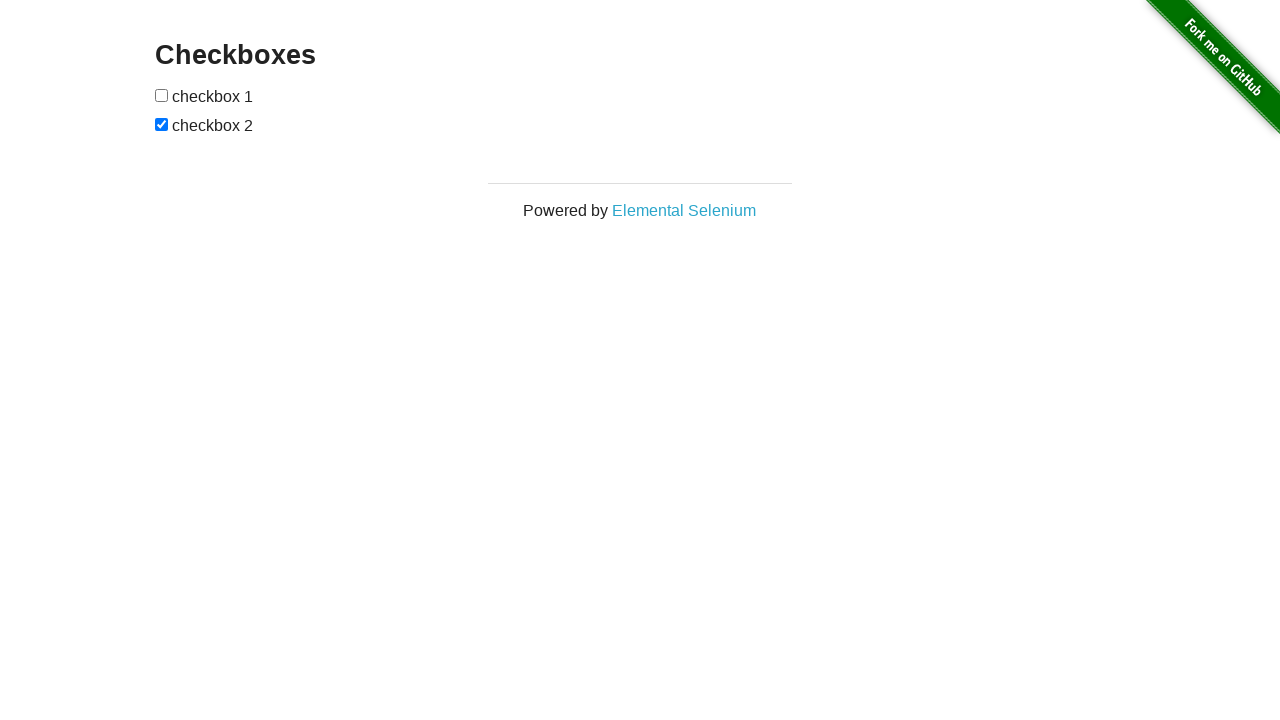

Clicked first checkbox to check it at (162, 95) on xpath=//*[@id='checkboxes']/input[1]
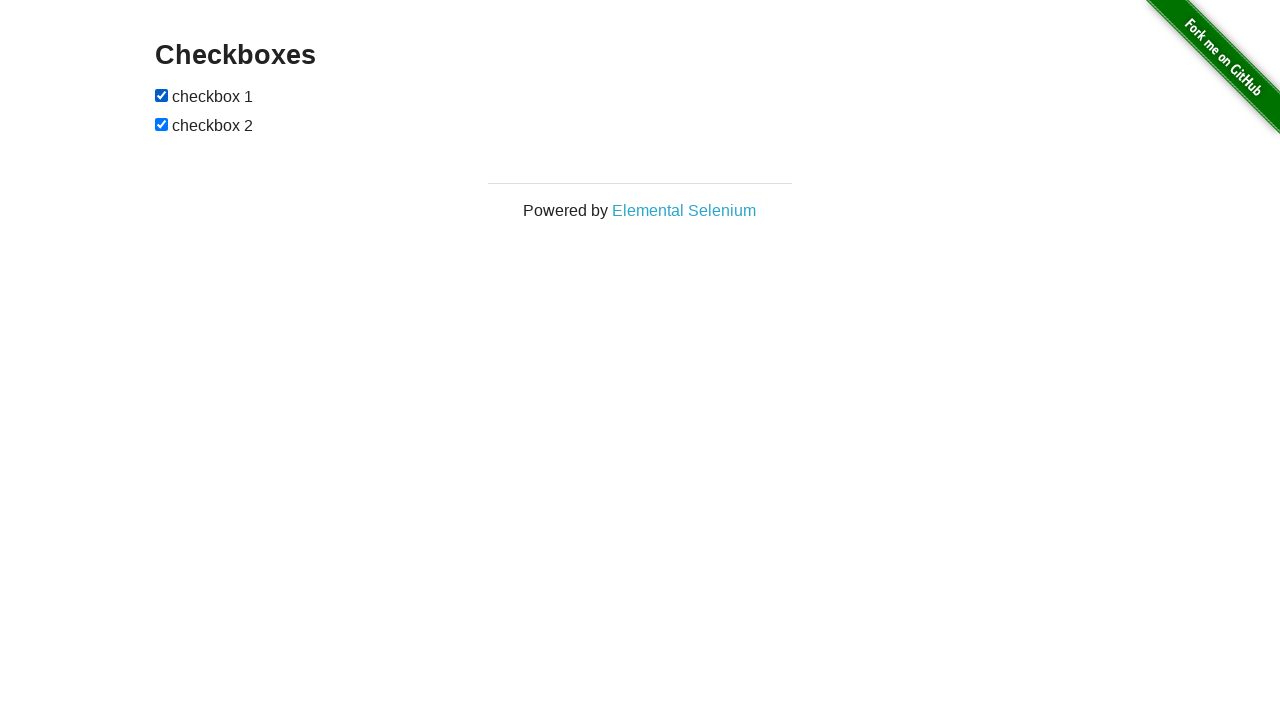

Clicked first checkbox again to uncheck it at (162, 95) on xpath=//*[@id='checkboxes']/input[1]
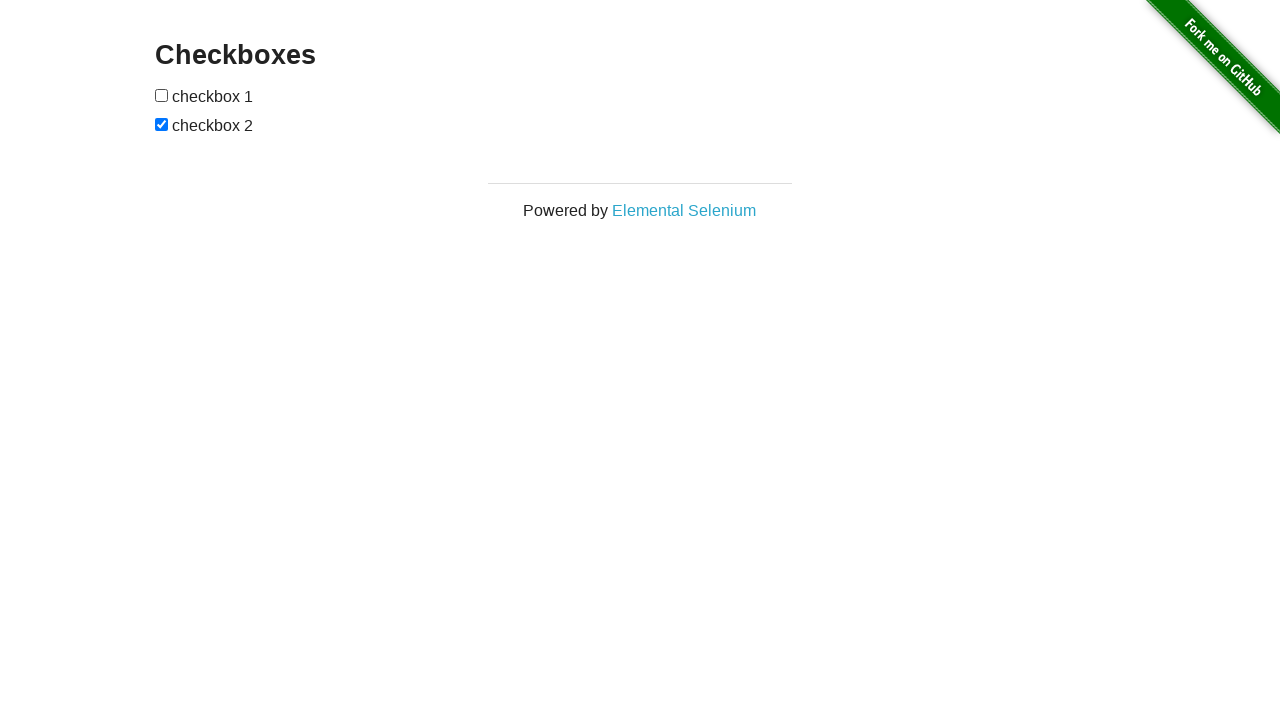

Clicked second checkbox to uncheck it at (162, 124) on xpath=//*[@id='checkboxes']/input[2]
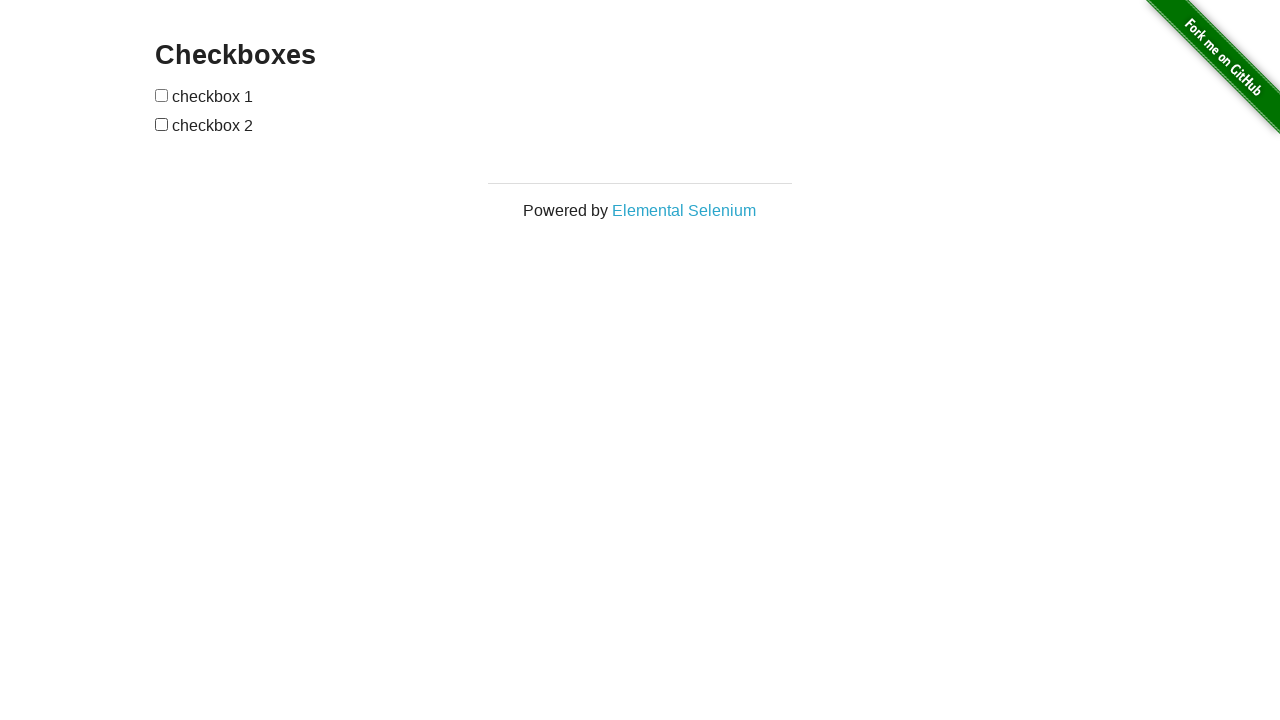

Clicked second checkbox again to check it at (162, 124) on xpath=//*[@id='checkboxes']/input[2]
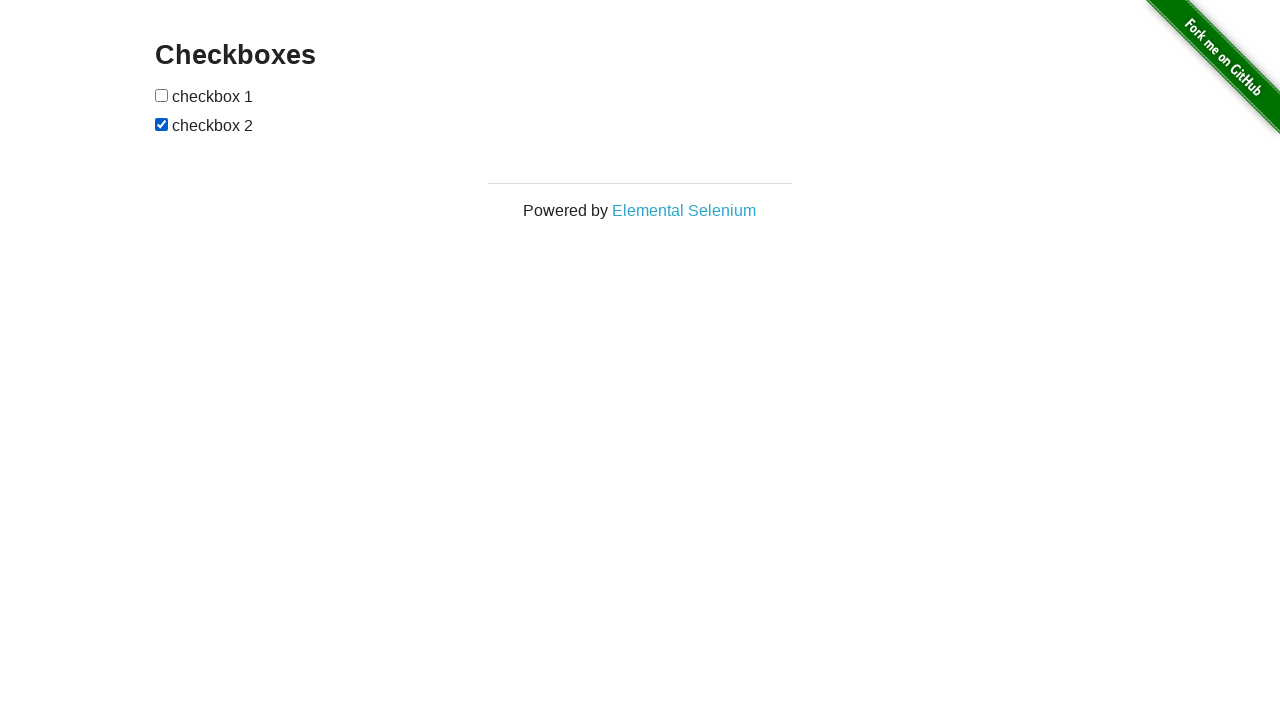

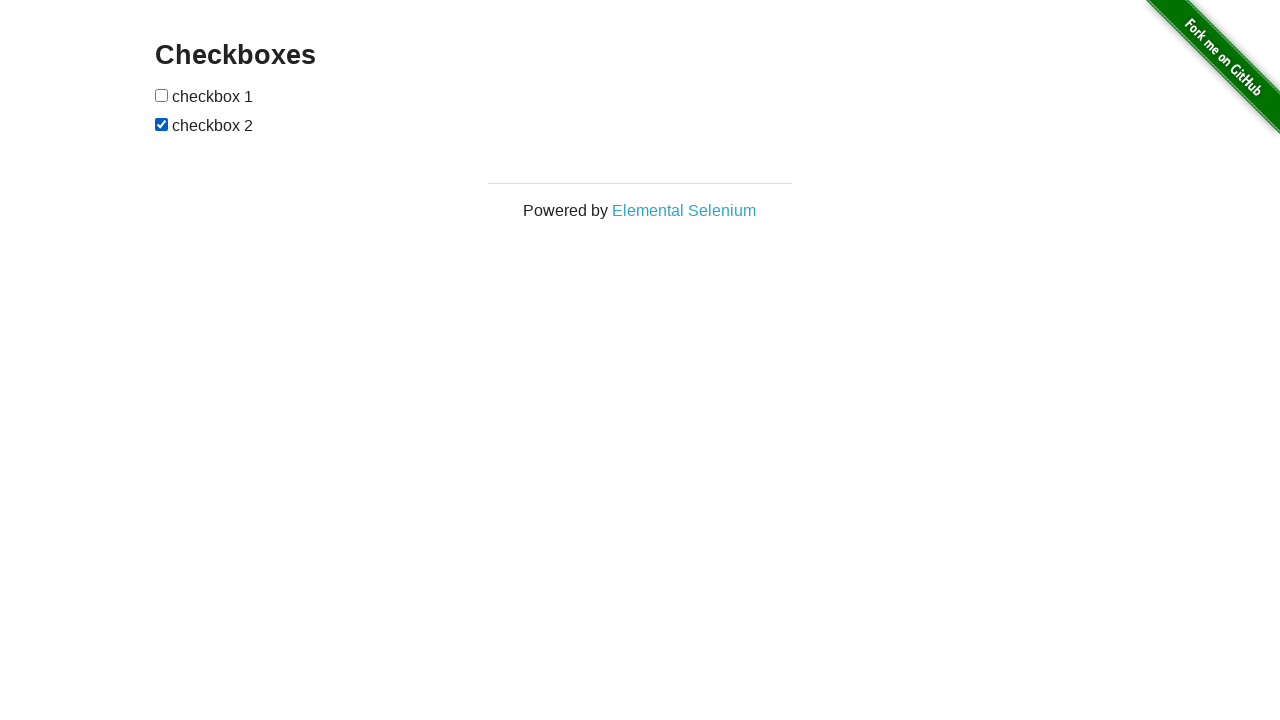